Tests dropdown selection by selecting an option using its value attribute "china" from a country dropdown.

Starting URL: https://testautomationpractice.blogspot.com/

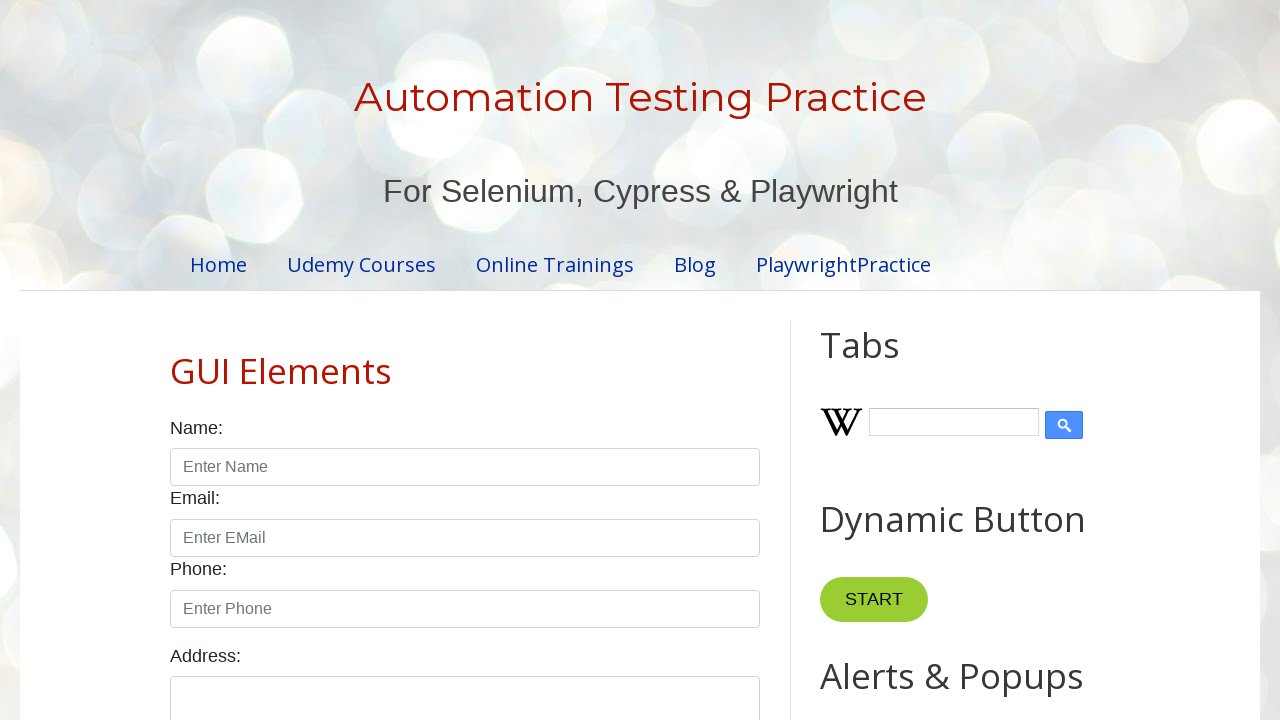

Scrolled country dropdown into view
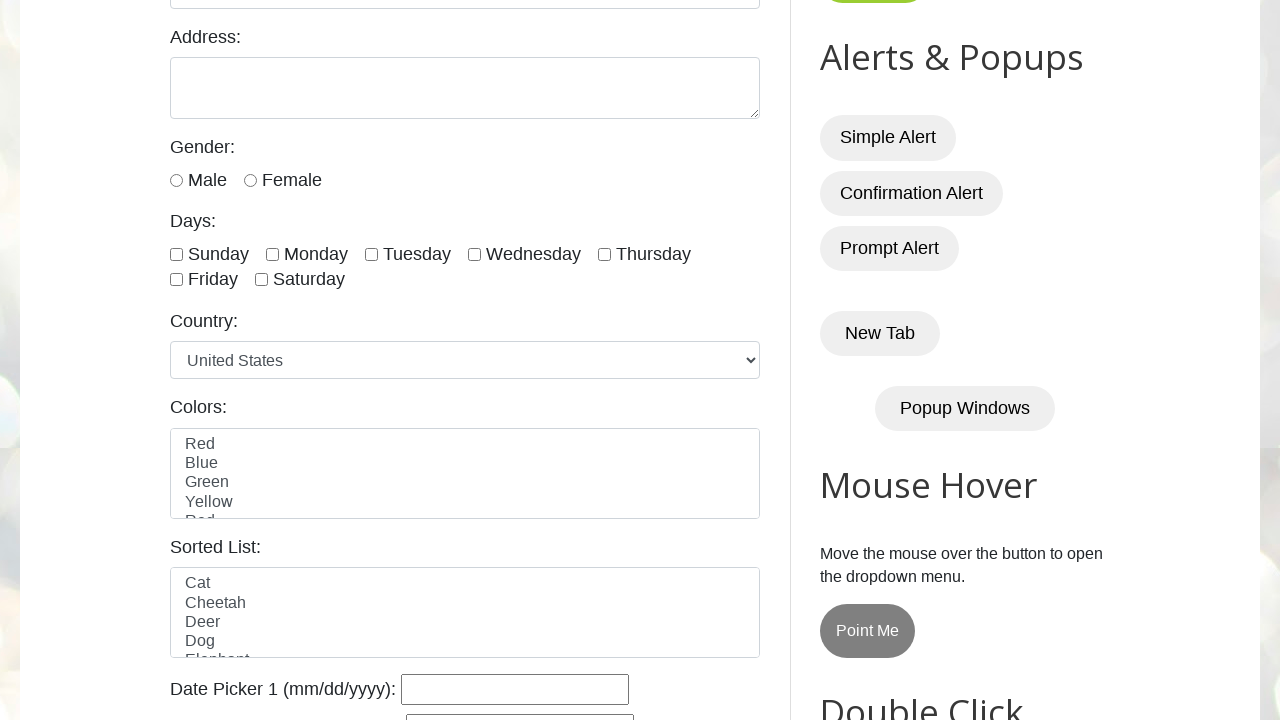

Selected 'china' option from country dropdown using value attribute on #country
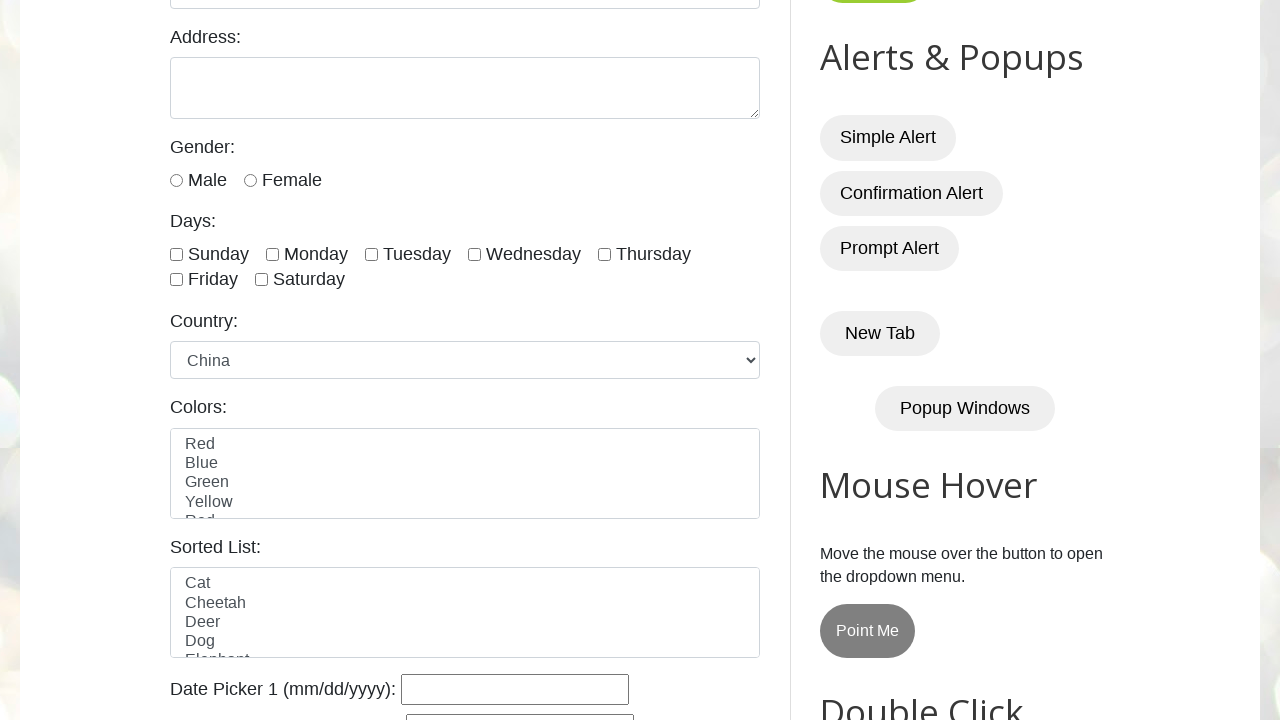

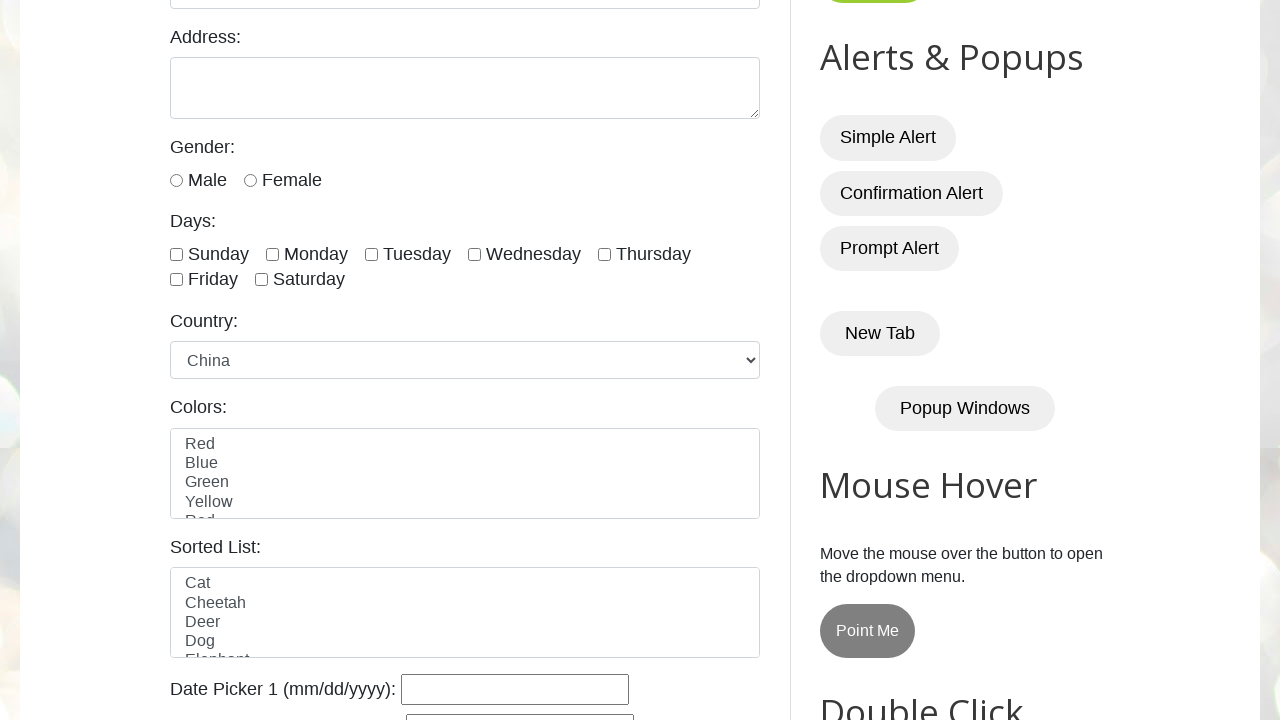